Tests the confirm alert functionality by clicking a button that triggers a confirmation dialog and then dismissing the alert

Starting URL: https://demoqa.com/alerts

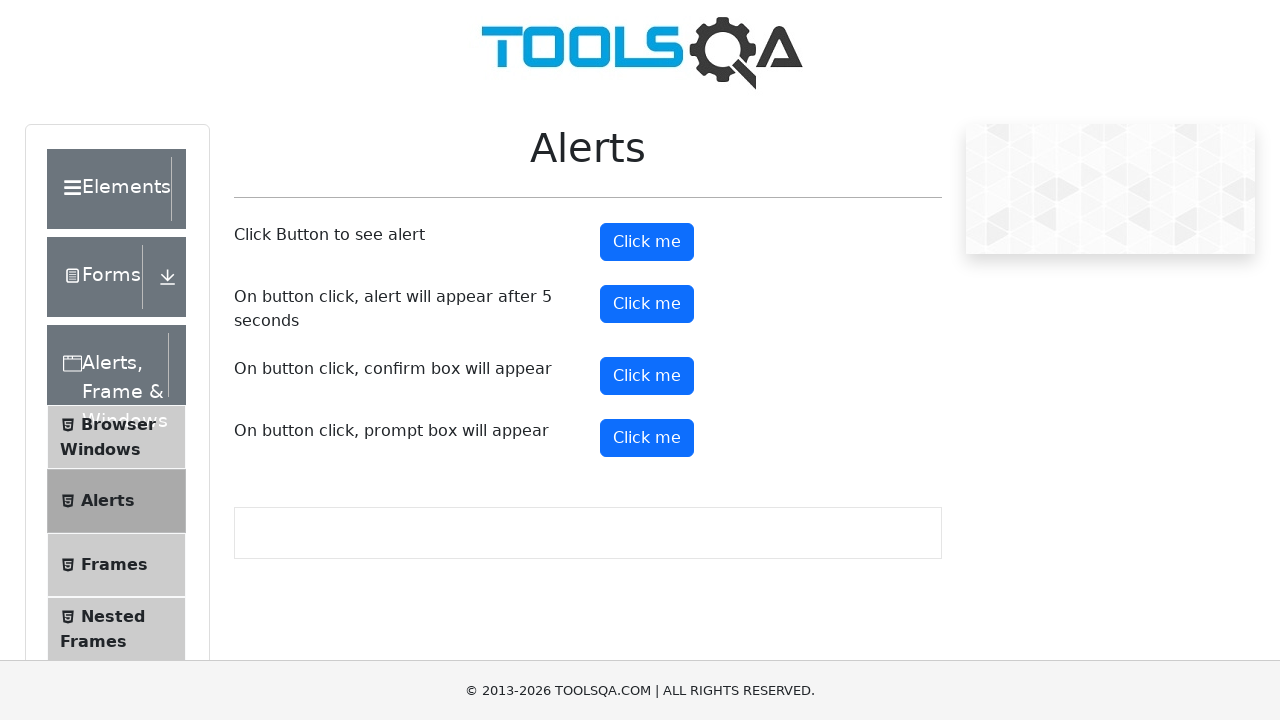

Set up dialog handler to dismiss confirmation alerts
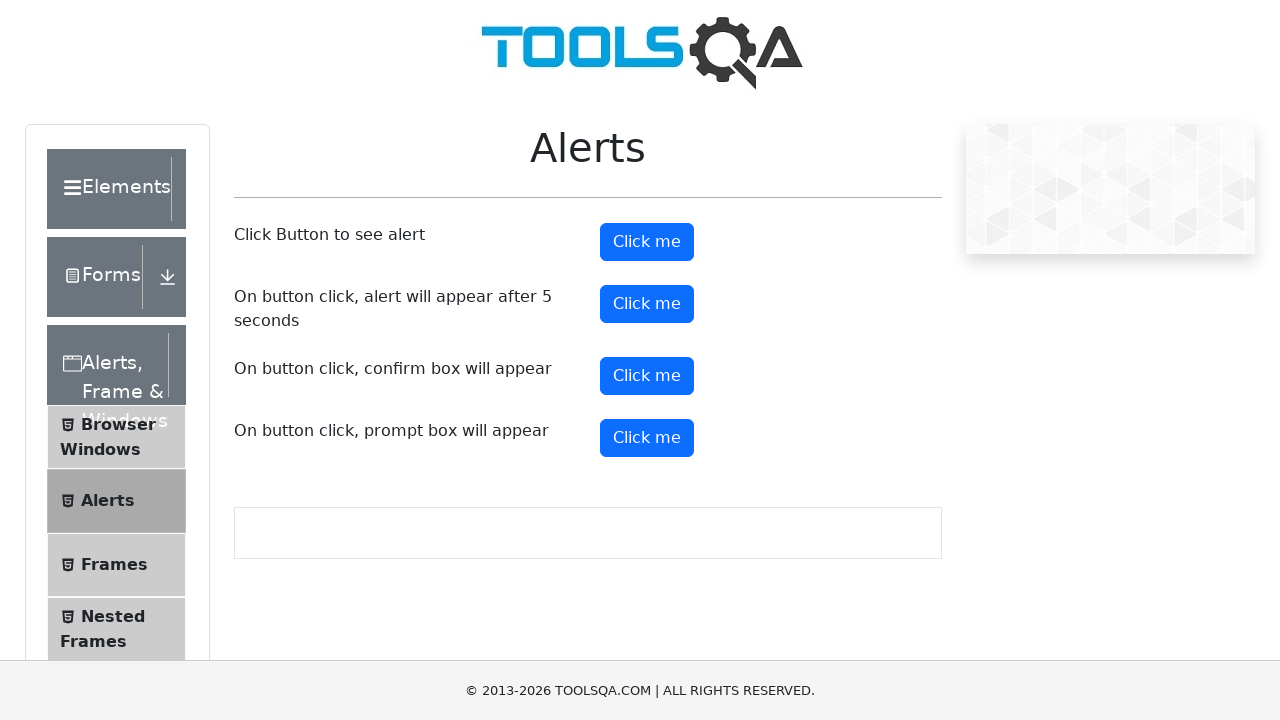

Confirm button is now visible
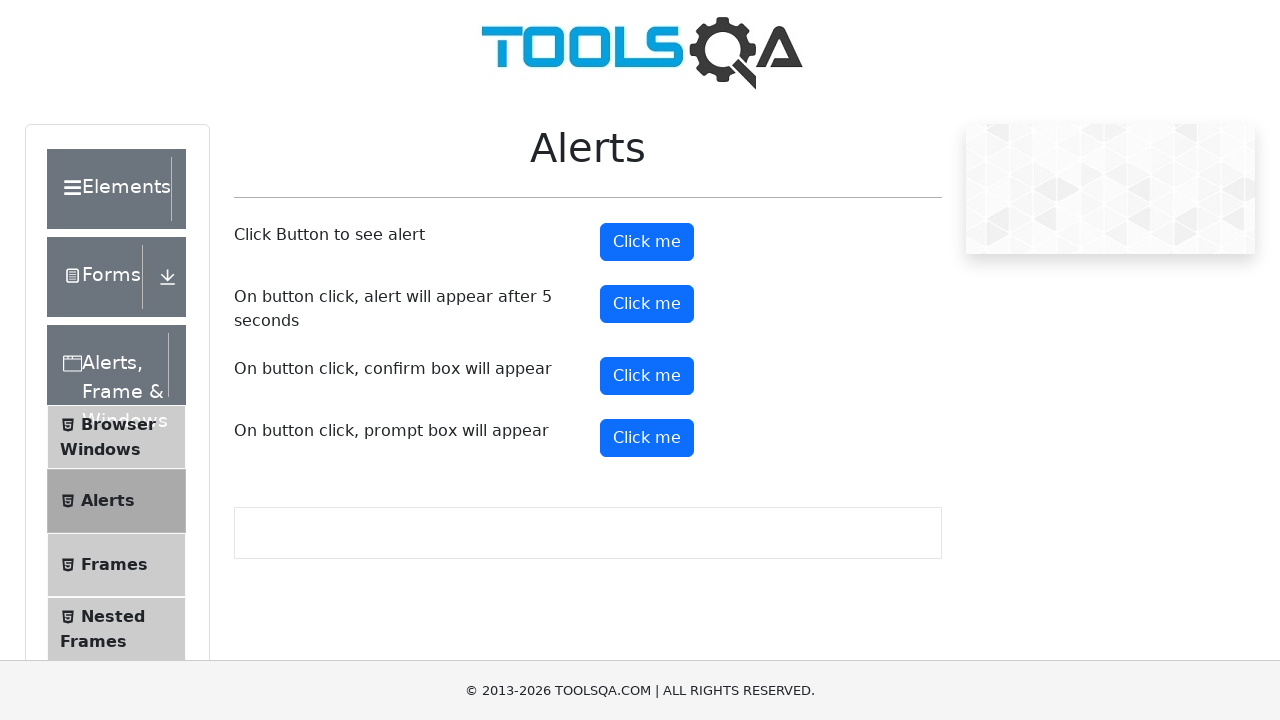

Clicked the confirm button to trigger the confirmation alert at (647, 376) on #confirmButton
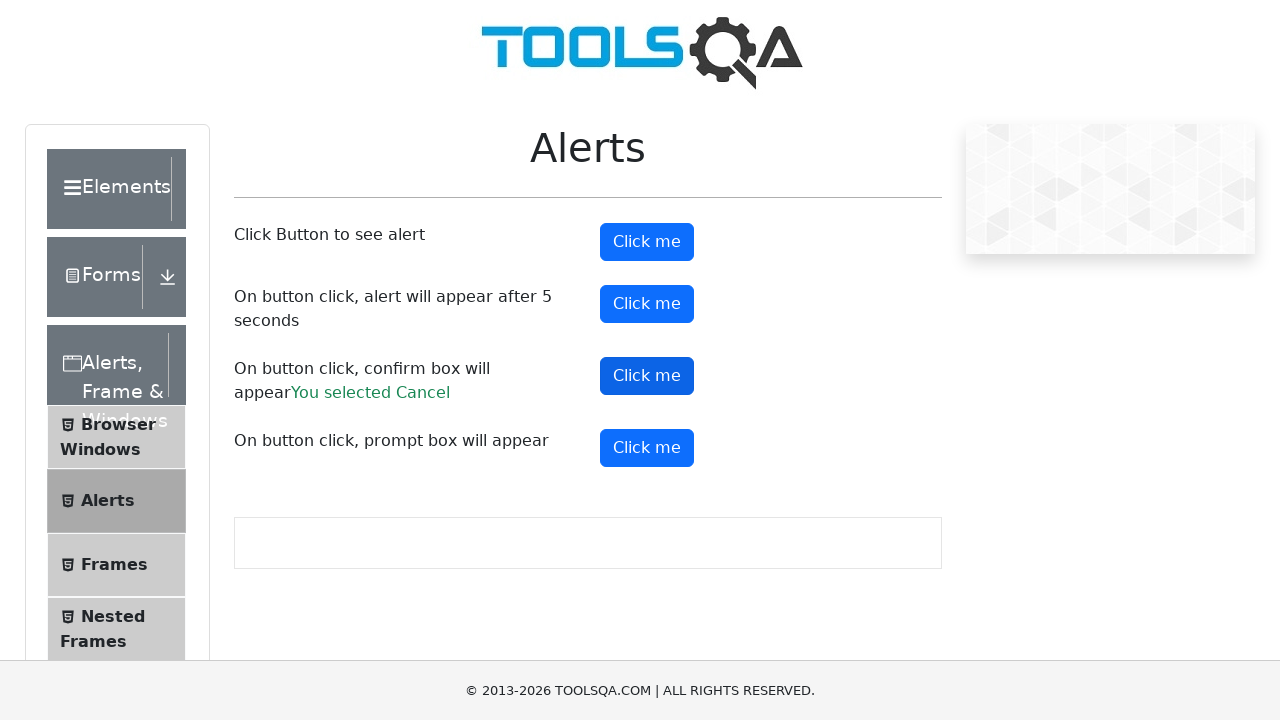

Waited for the confirmation alert dismissal to complete
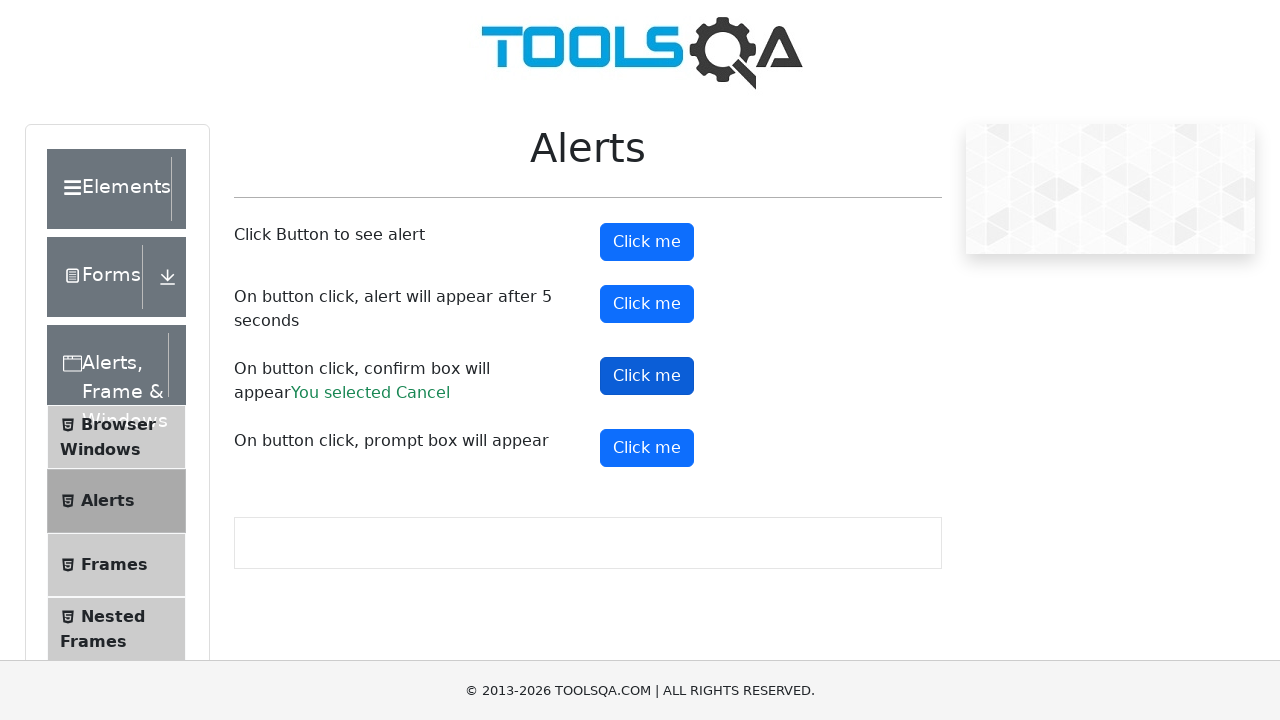

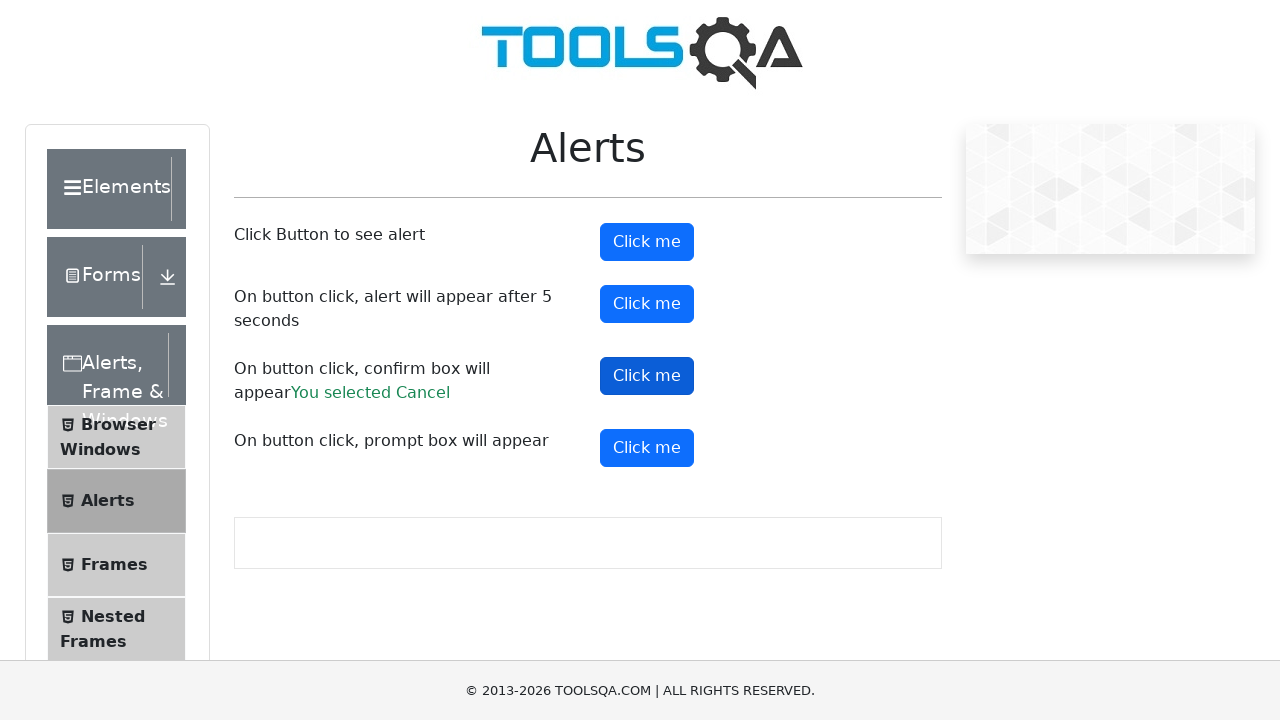